Navigates to W3Schools homepage, clicks on tutorials section, and verifies the page title and URL

Starting URL: https://www.w3schools.com/

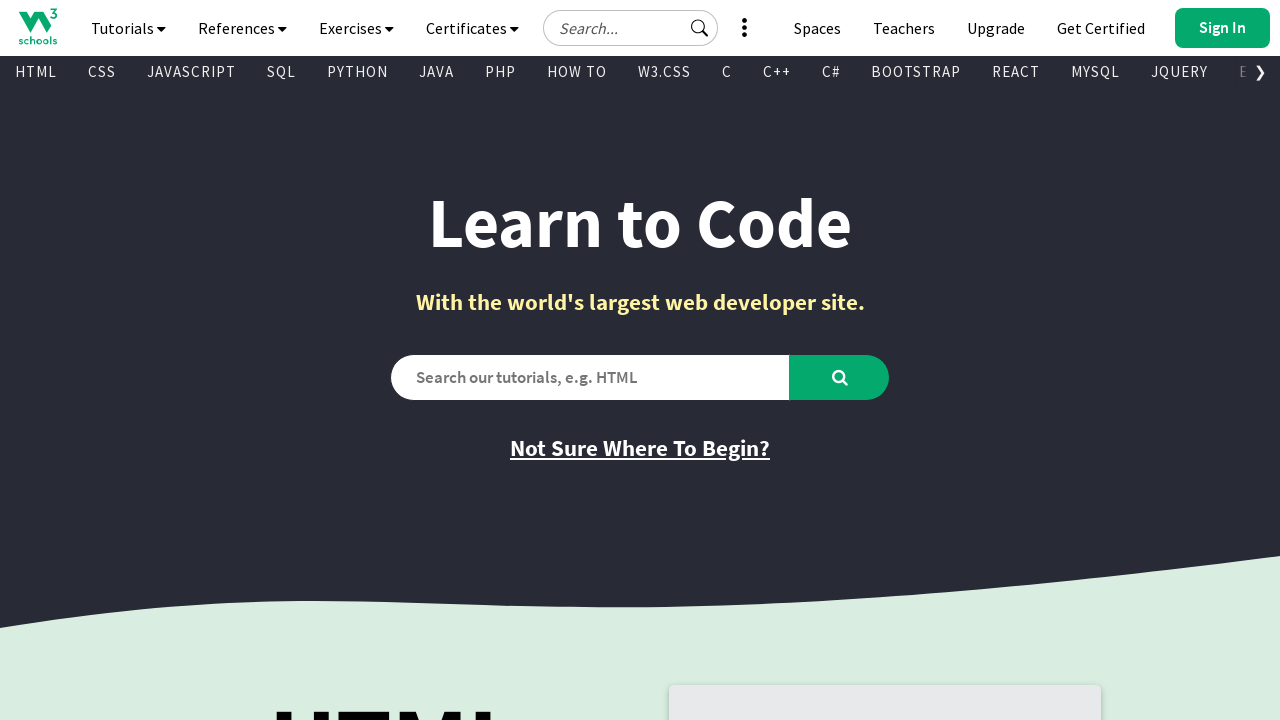

Clicked on Tutorials navigation item at (128, 28) on text=Tutorials
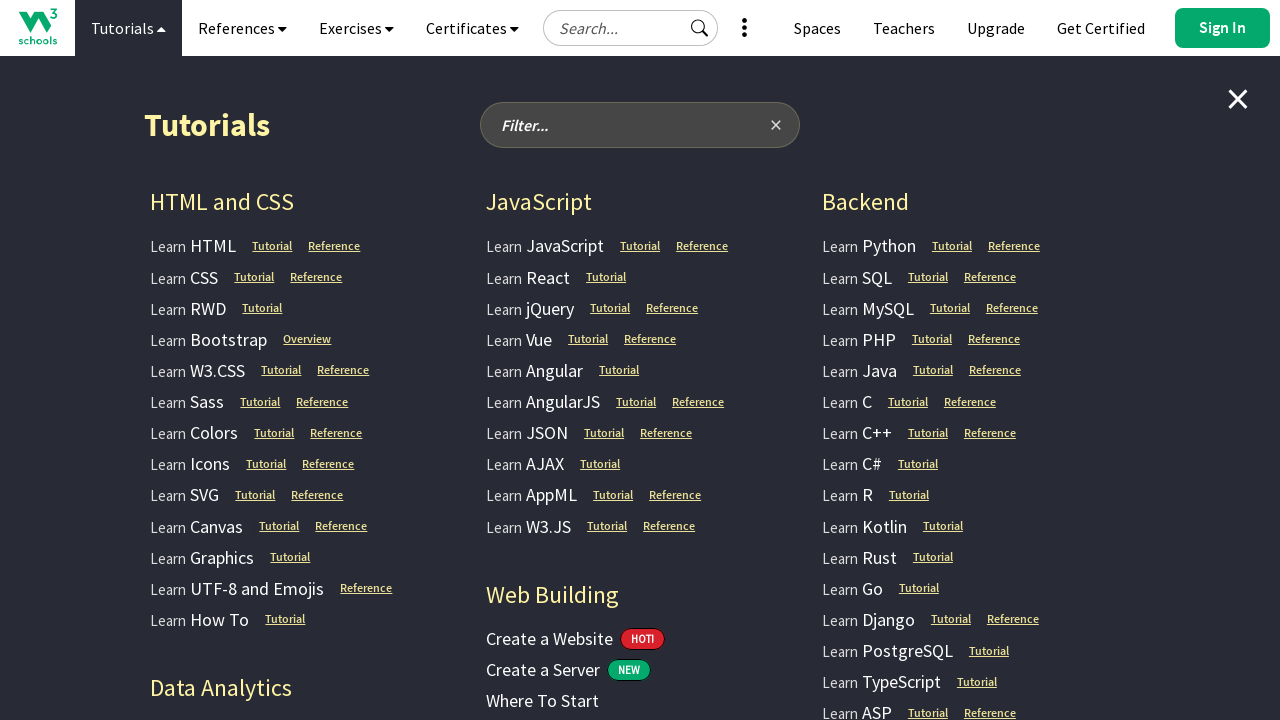

Waited for page DOM content to load
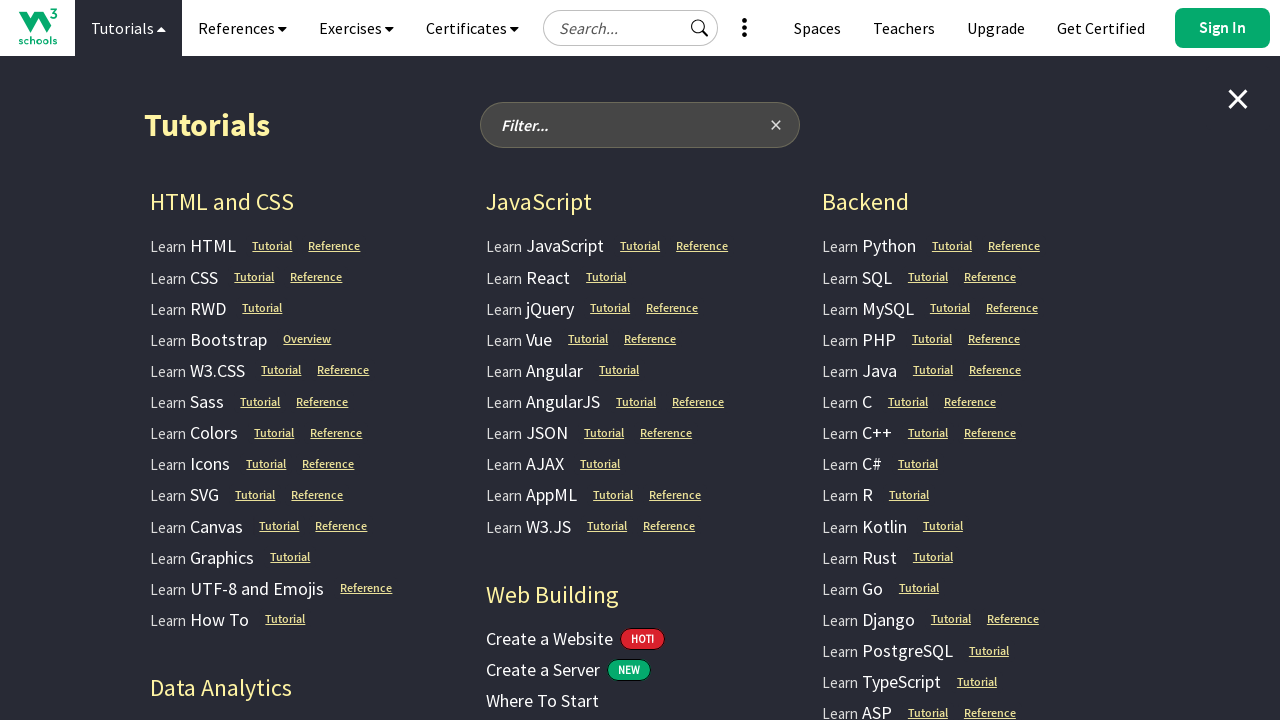

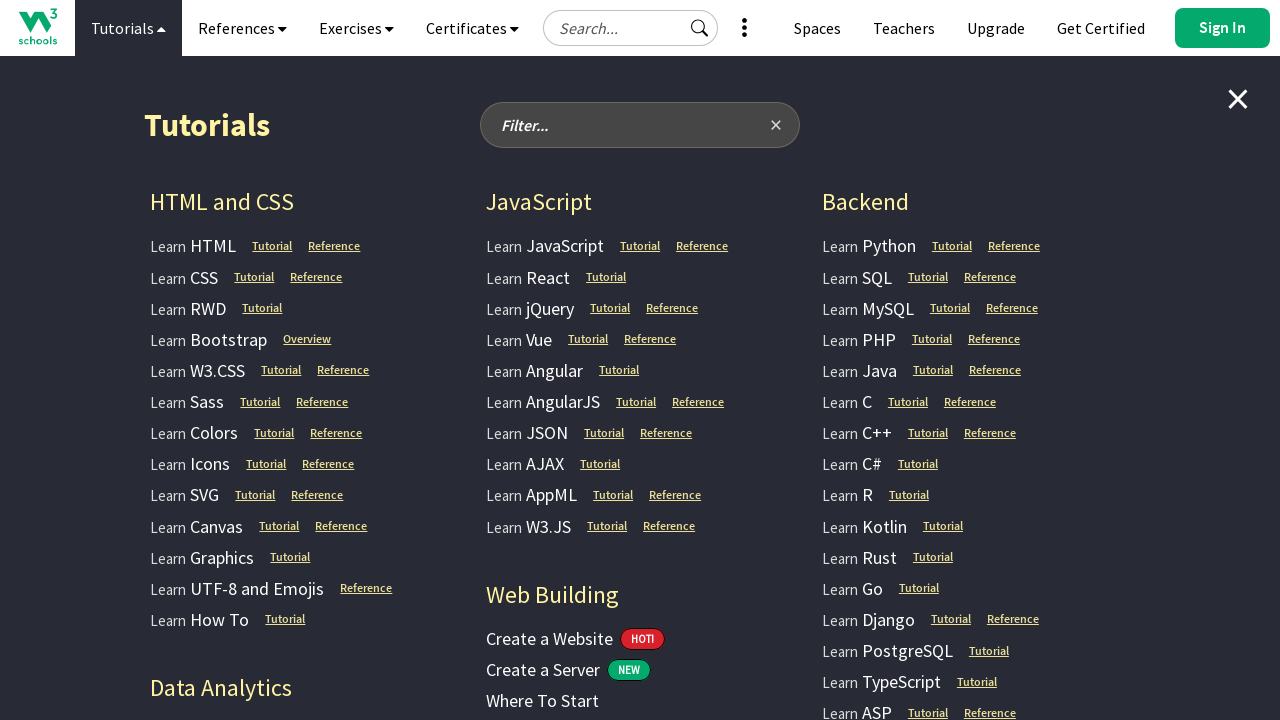